Tests creating a new cookie, reading its value, and then deleting it.

Starting URL: https://bonigarcia.dev/selenium-webdriver-java/cookies.html

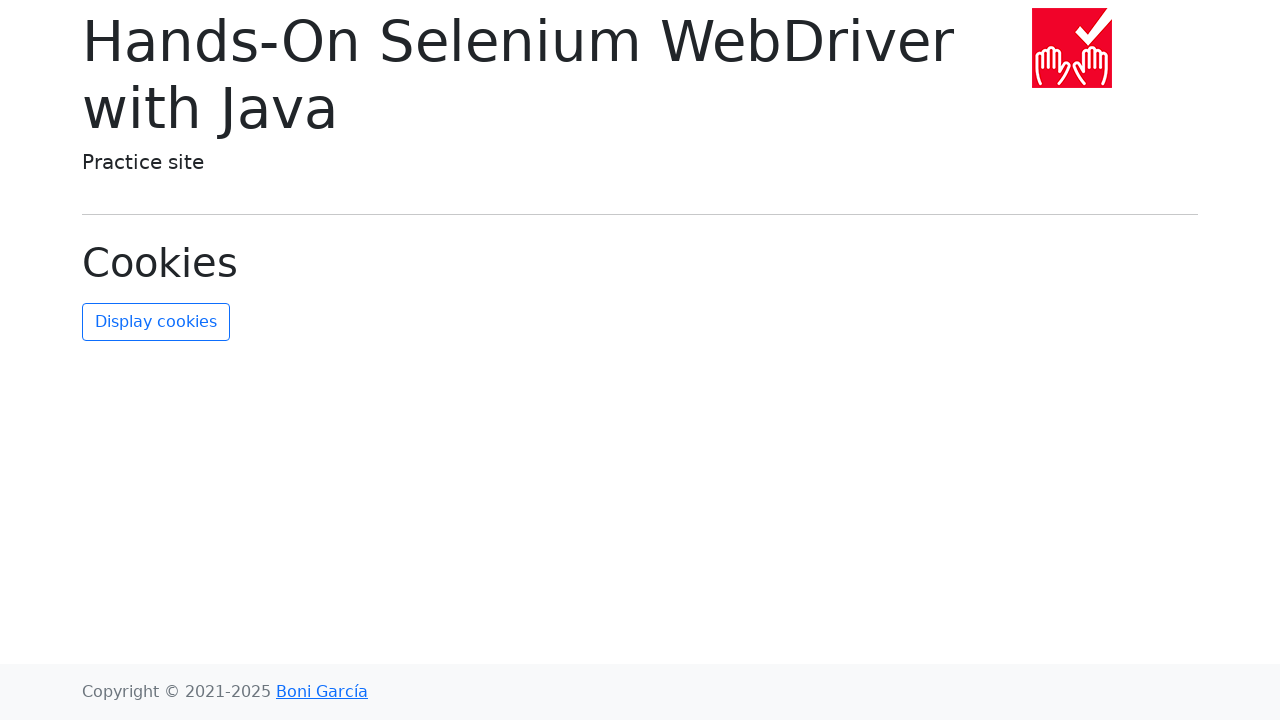

Added new cookie with name 'new-cookie-key' and value 'new-cookie-value'
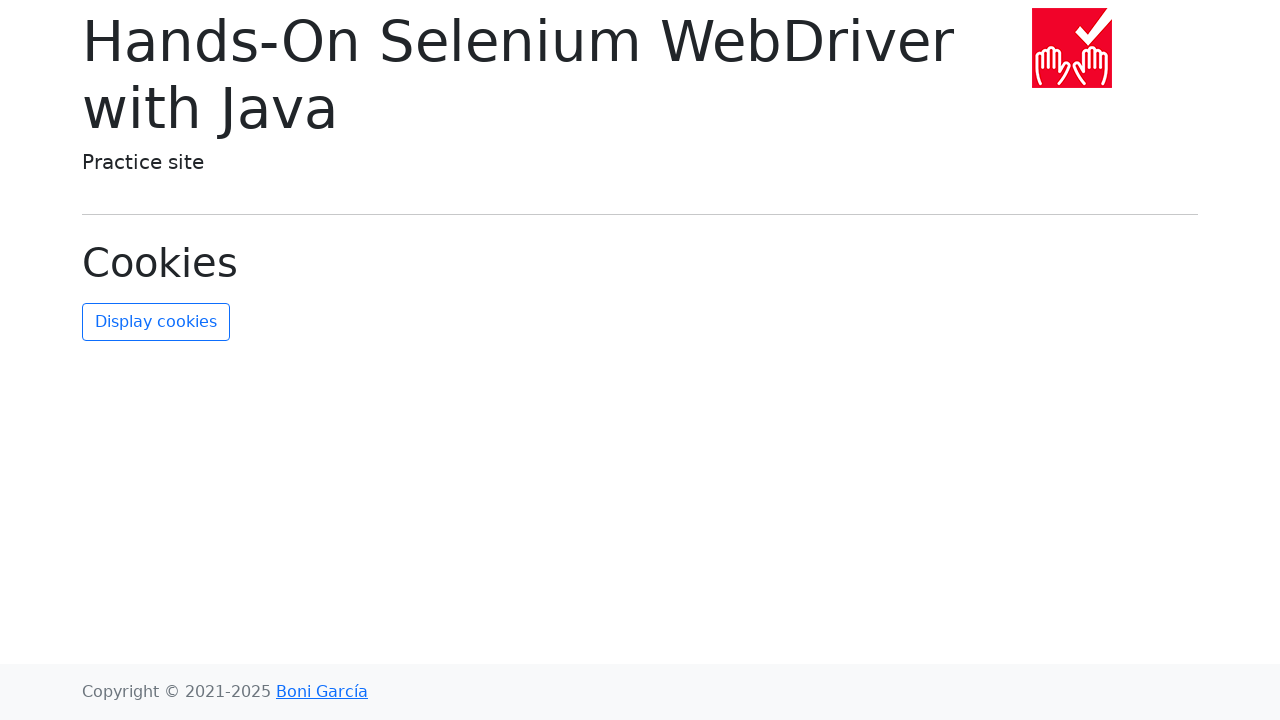

Retrieved all cookies from context
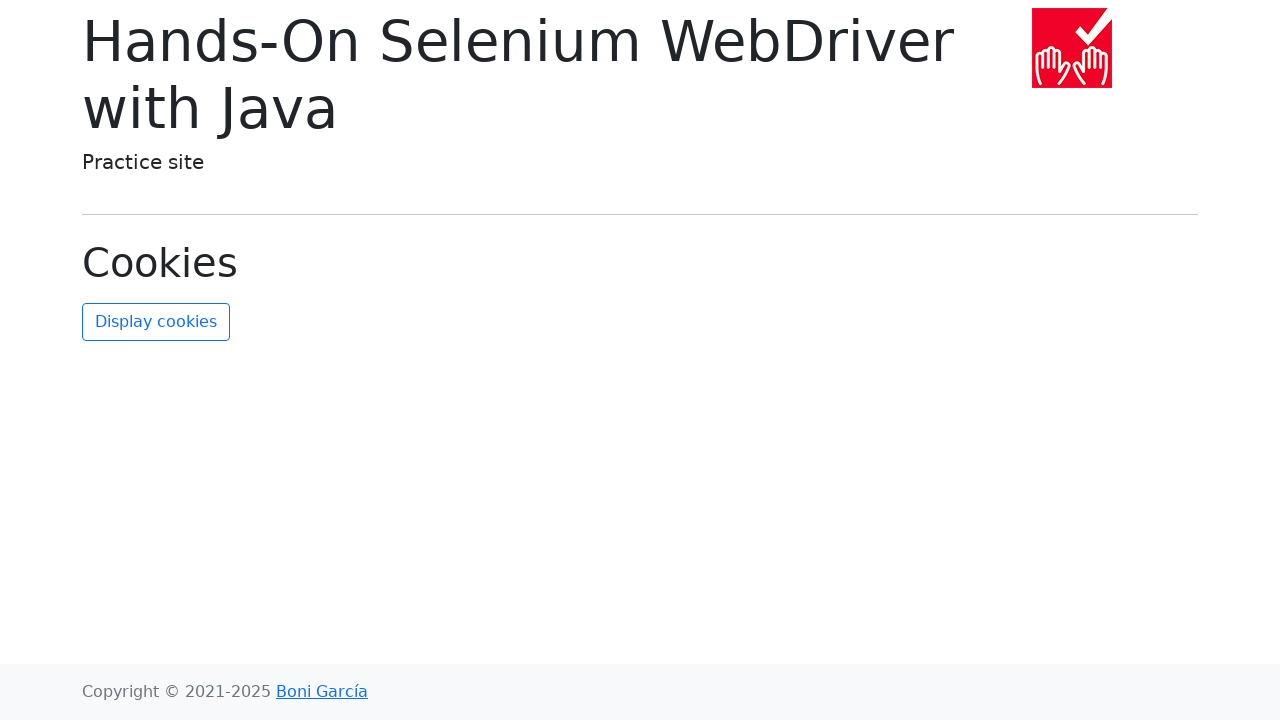

Found the newly created cookie in the cookie list
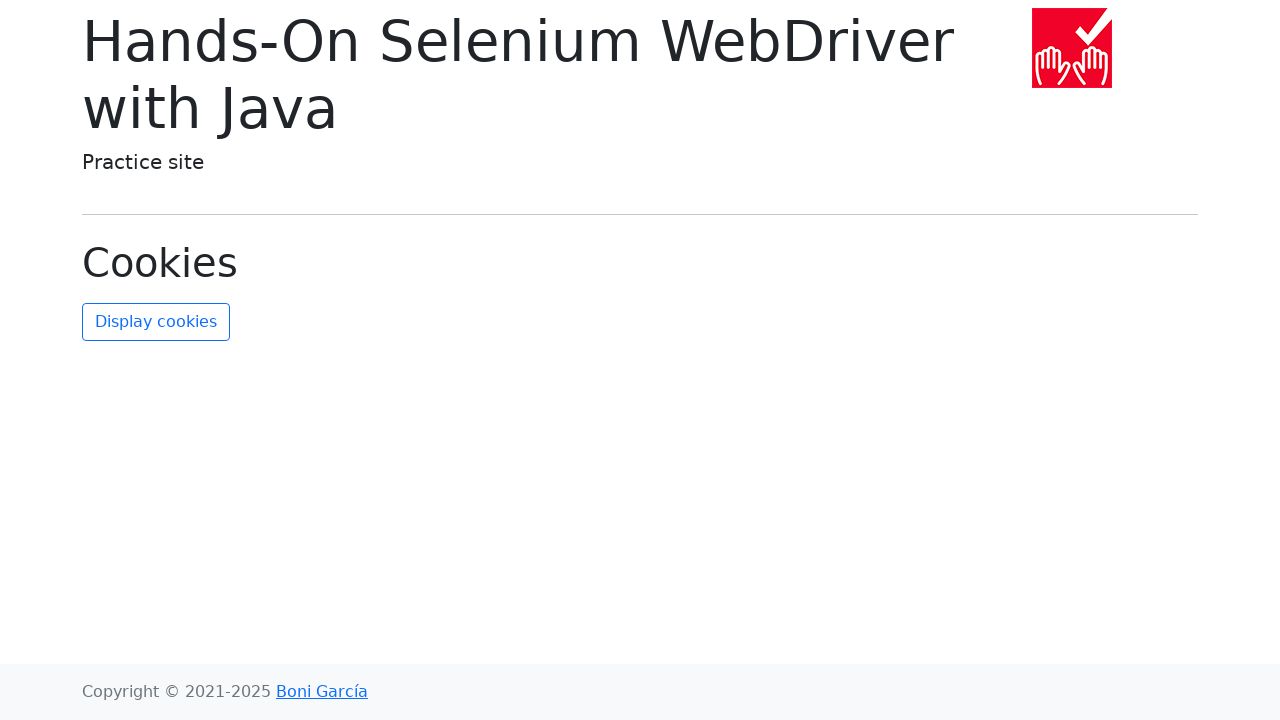

Verified that new cookie exists (not None)
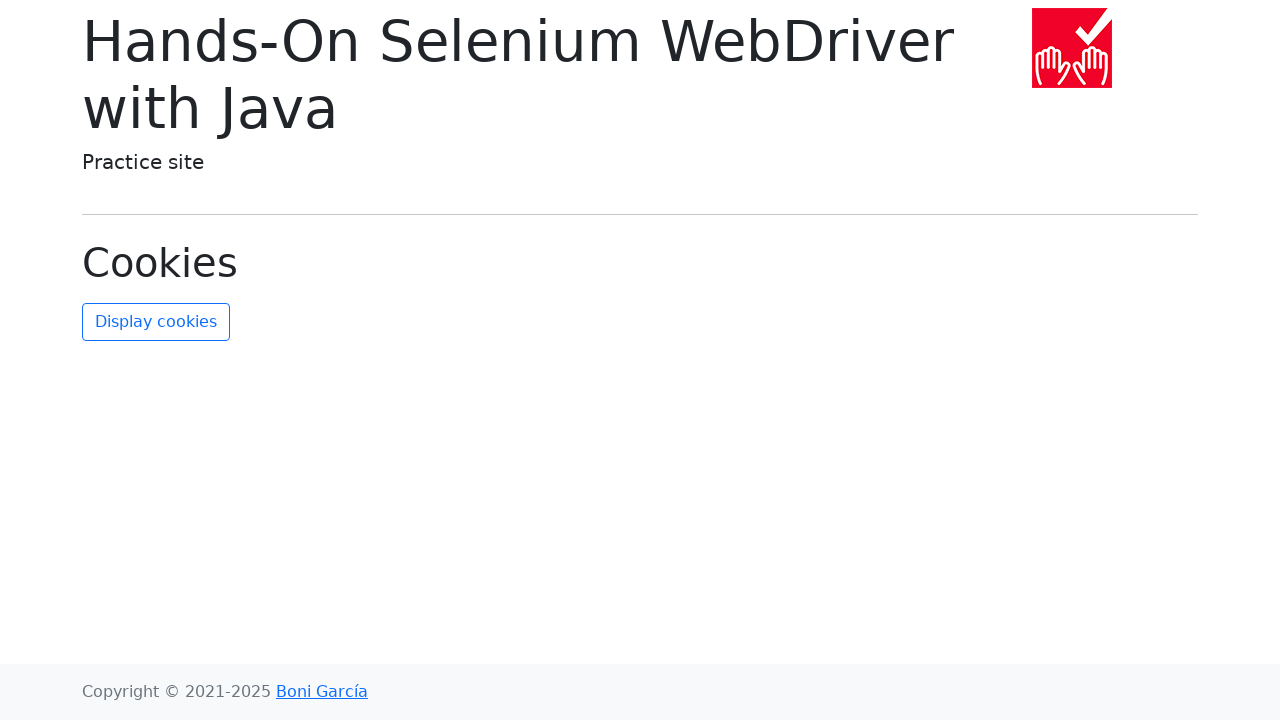

Verified that cookie value matches expected 'new-cookie-value'
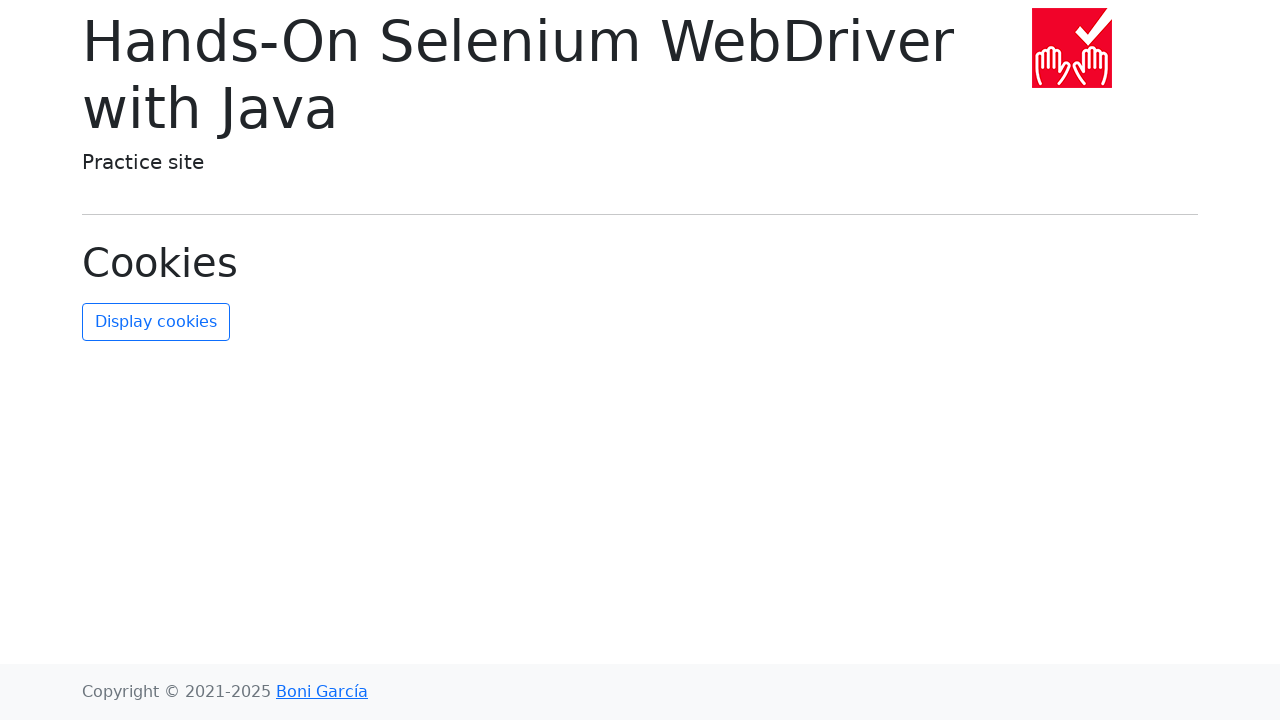

Clicked refresh button to update cookies display in UI at (156, 322) on #refresh-cookies
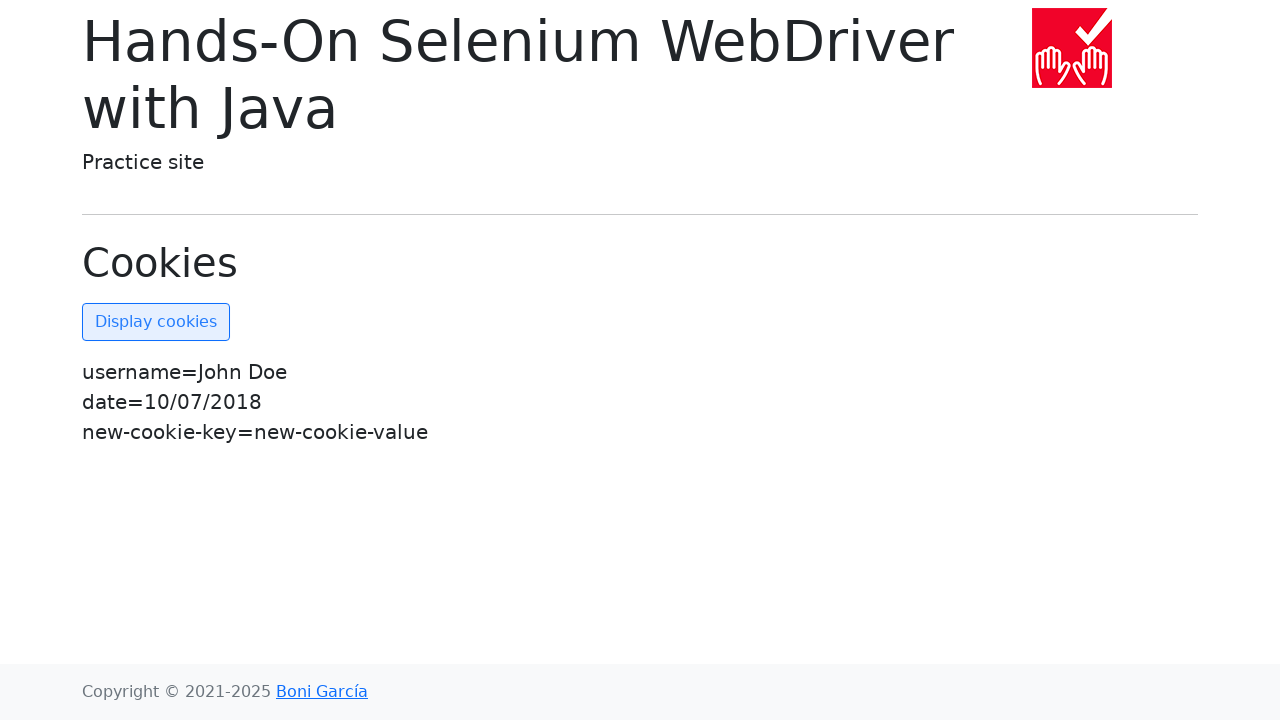

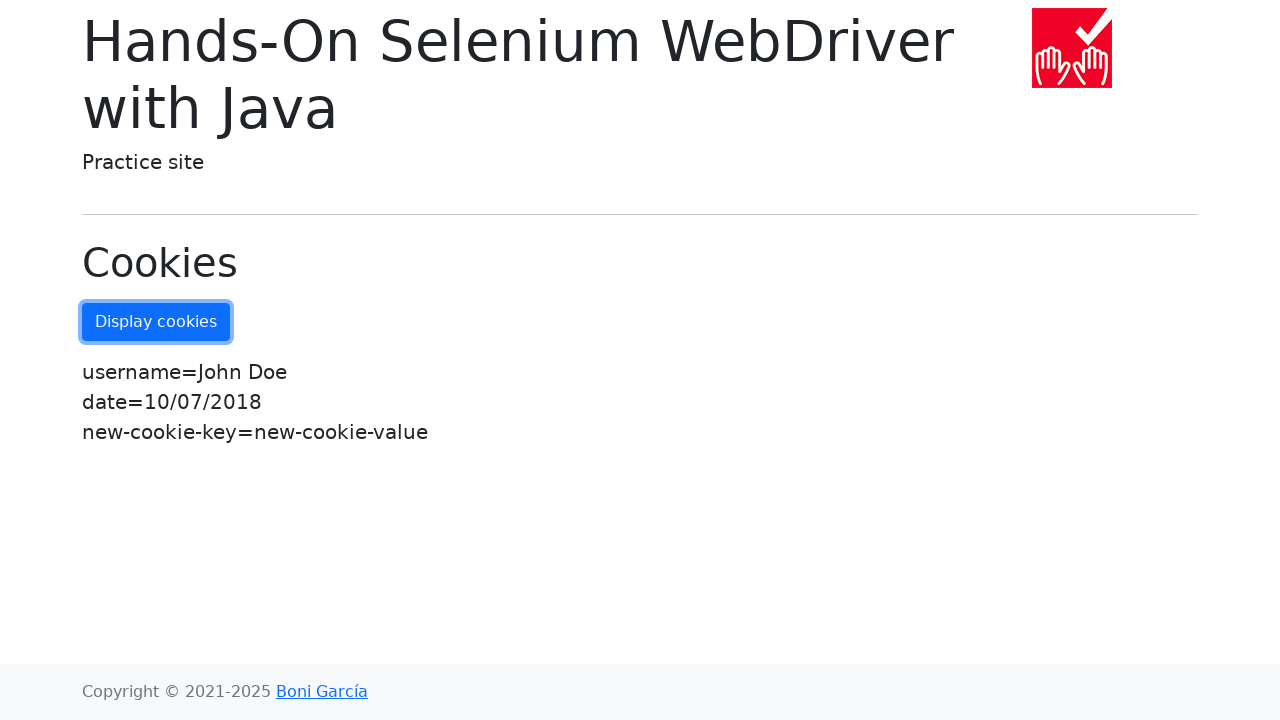